Tests multiple window handling by clicking a link to open a new window, switching to the child window, reading content, then switching back to the parent window to read its content.

Starting URL: https://the-internet.herokuapp.com/

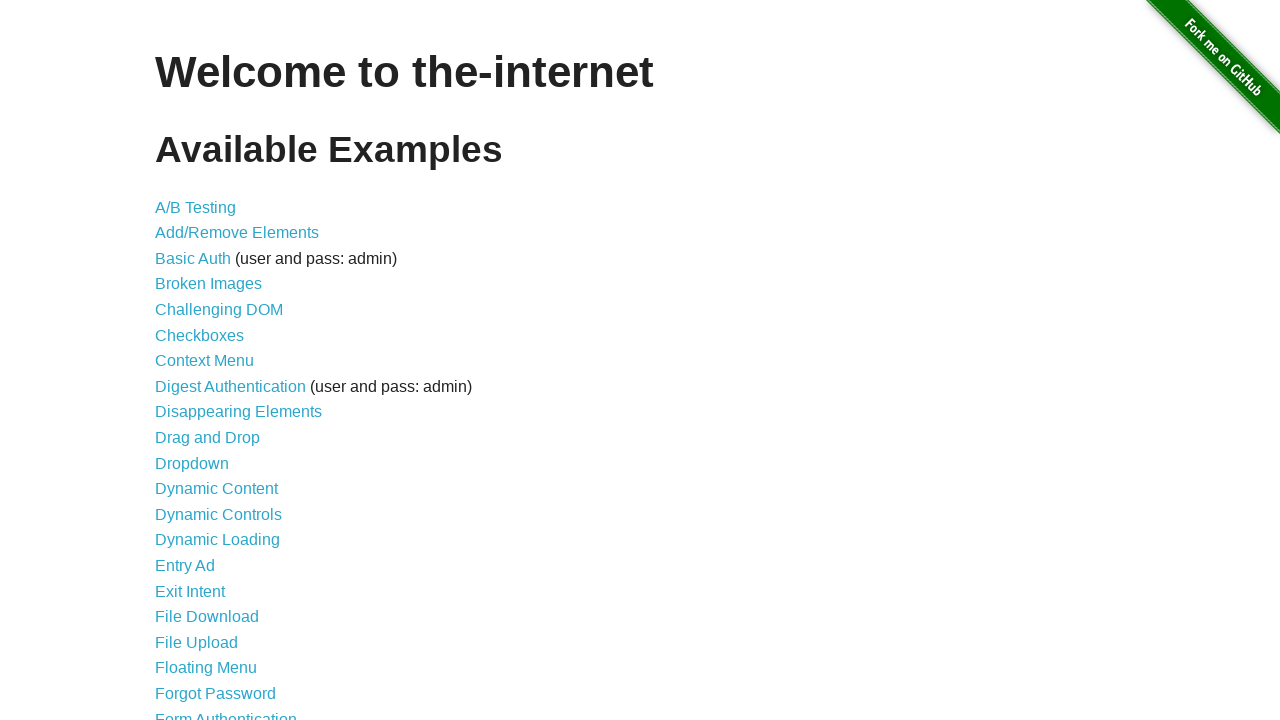

Clicked on 'Multiple Windows' link to navigate to test page at (218, 369) on text=Multiple Windows
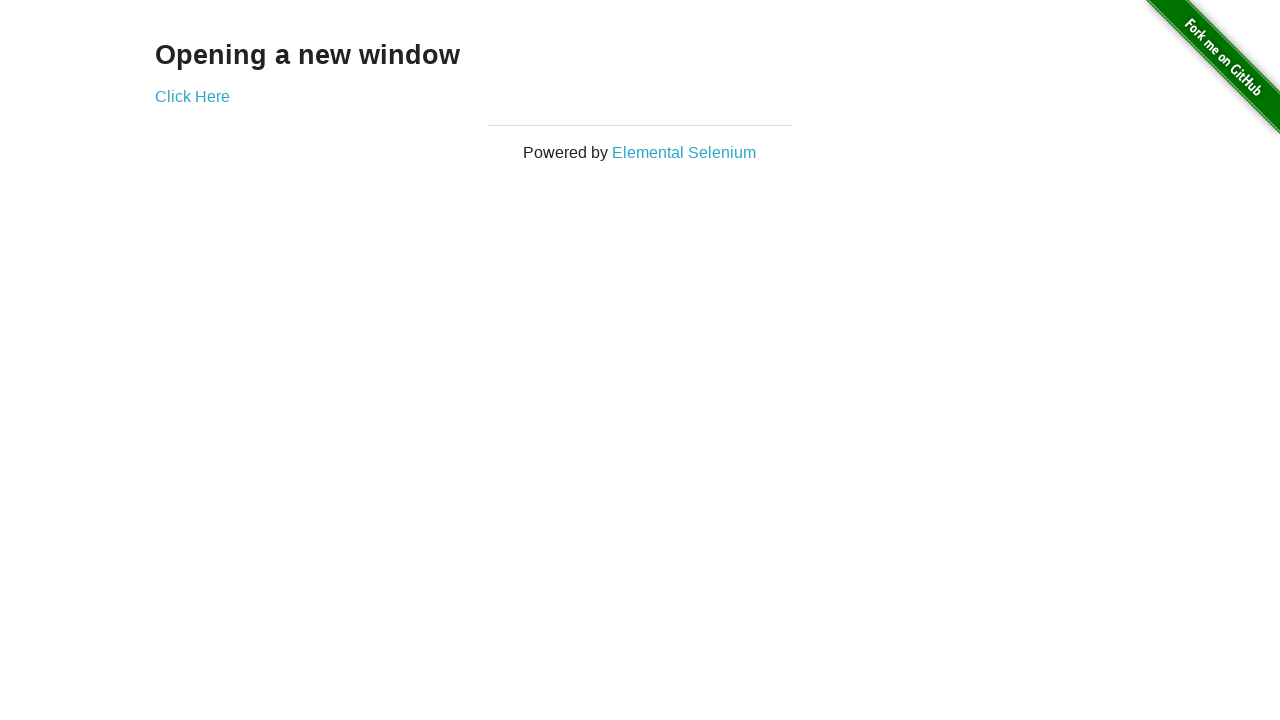

Clicked link to open new window and captured new page at (192, 96) on xpath=//div[@class='example']/a
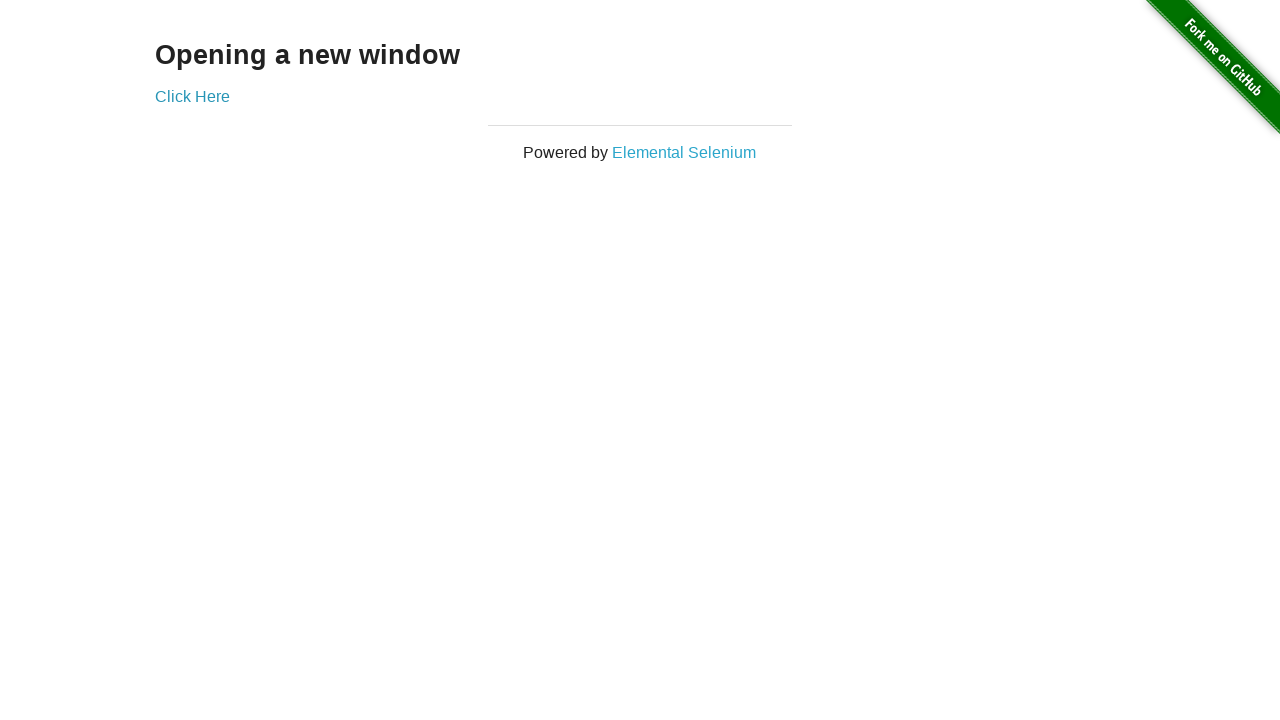

Retrieved new child window page object
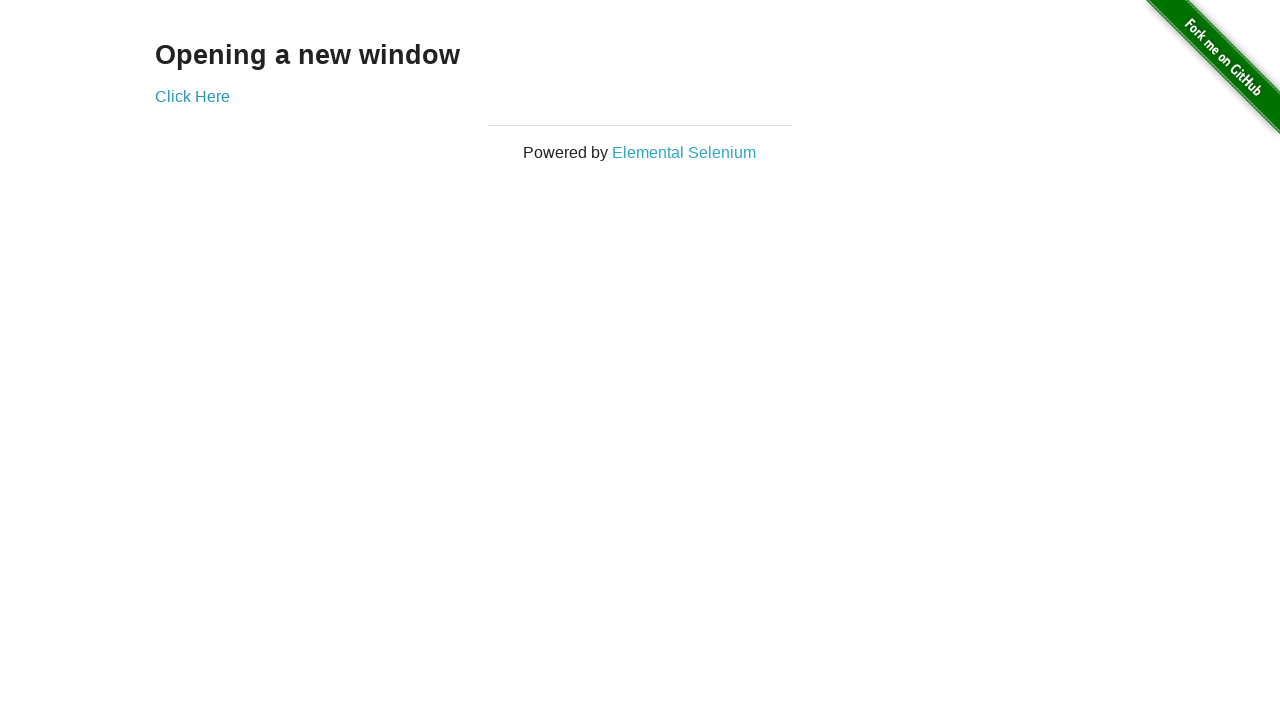

Waited for heading element to load in child window
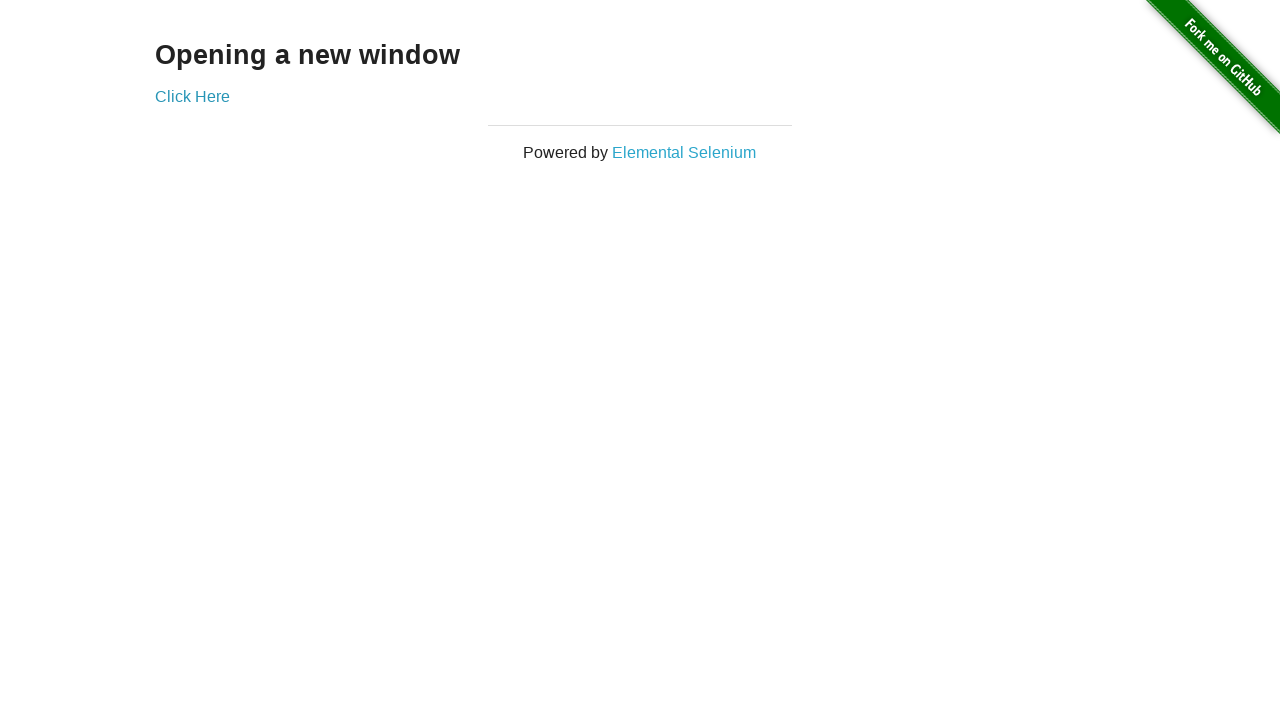

Read child window heading text: 'New Window'
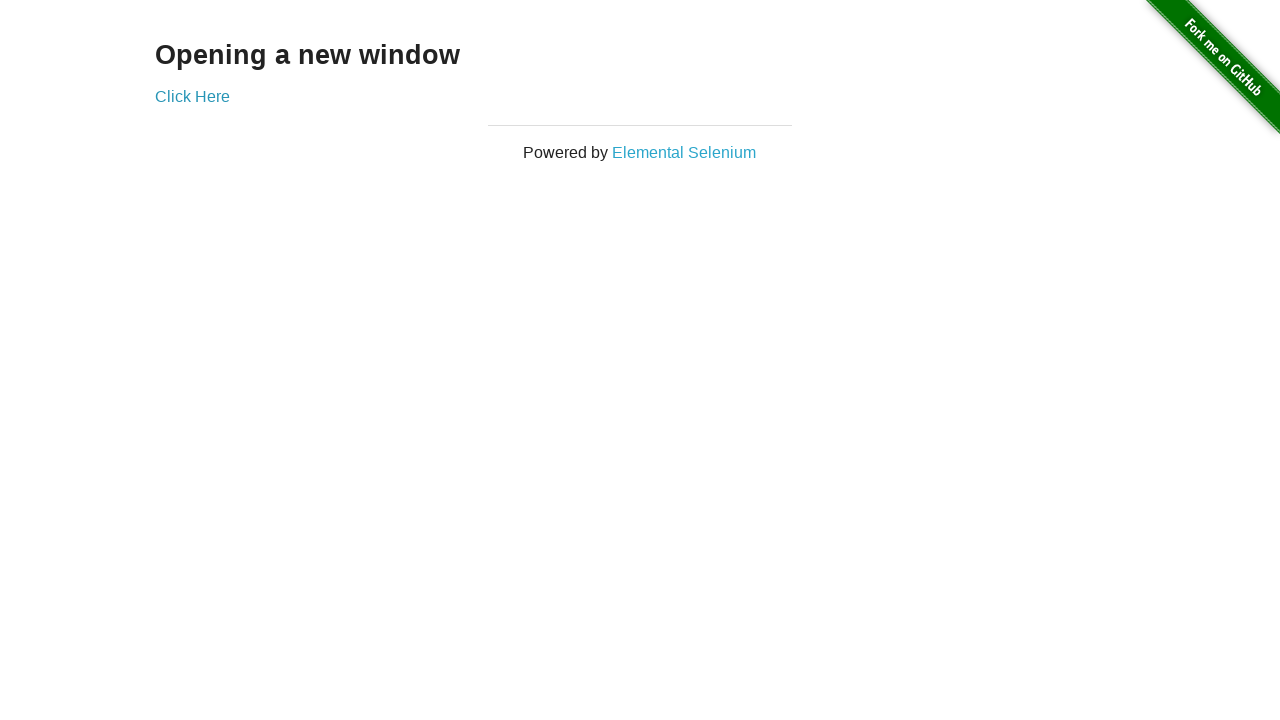

Read parent window heading text: 'Opening a new window'
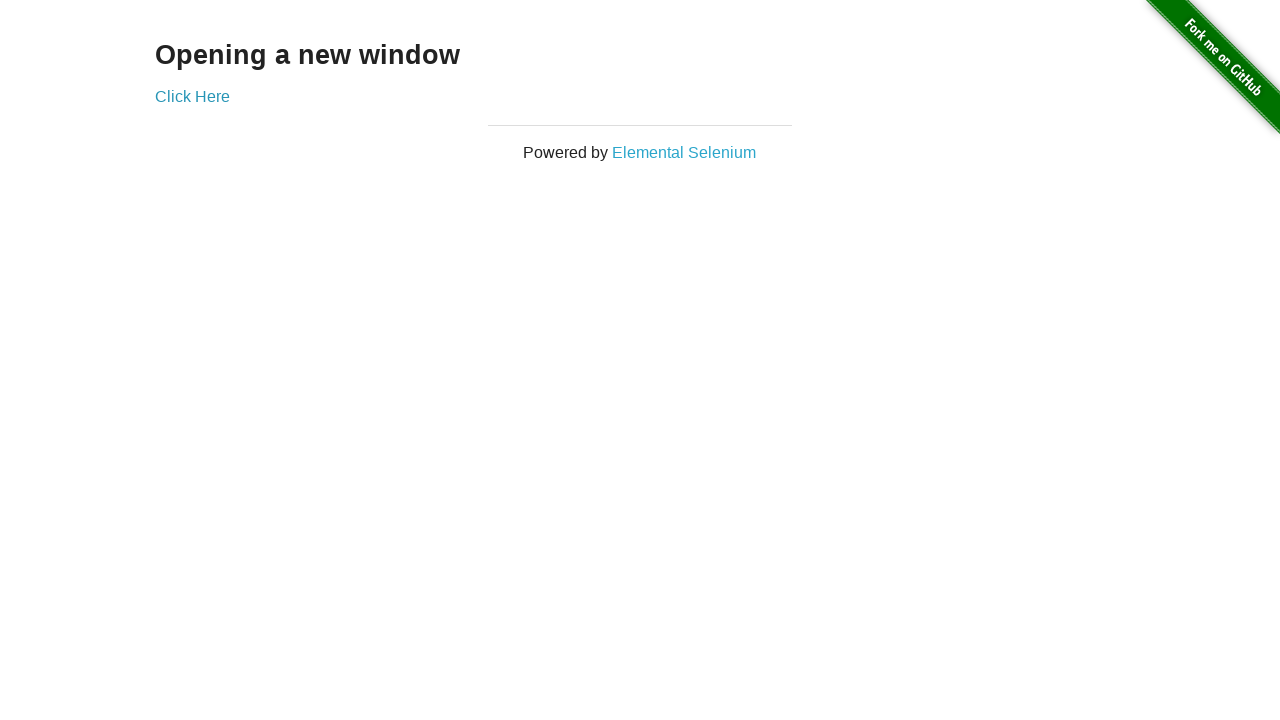

Closed child window
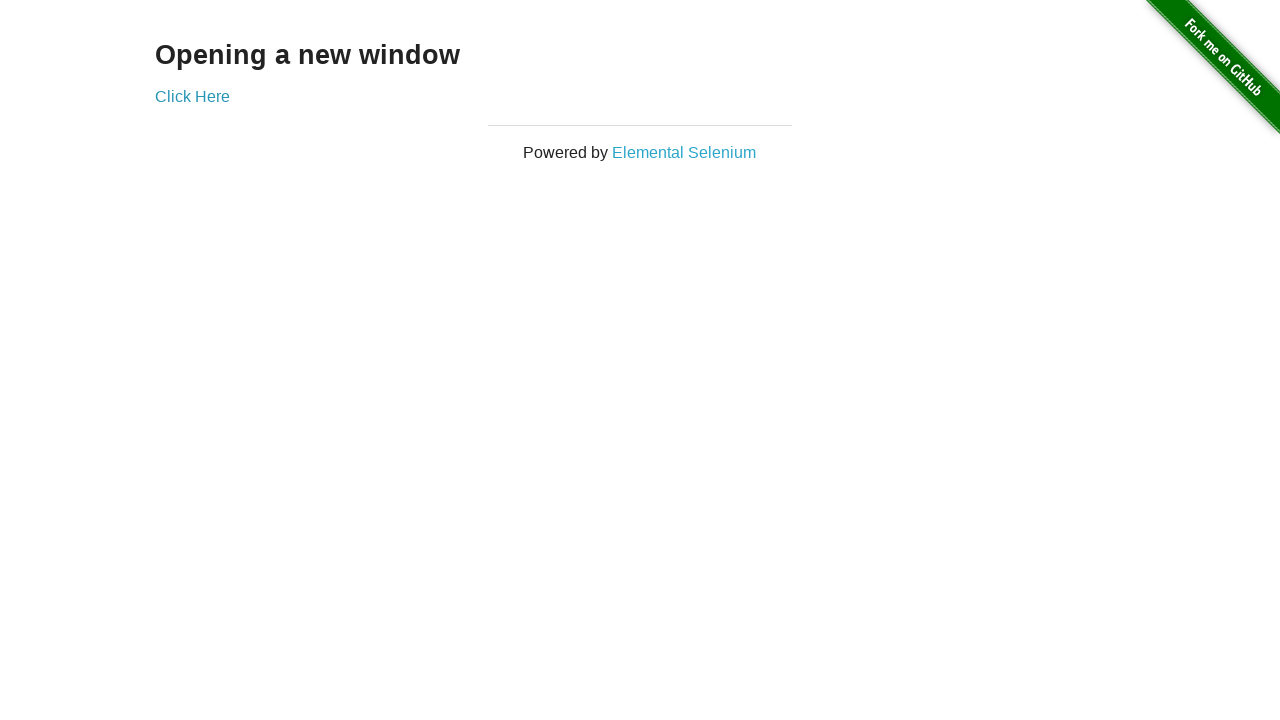

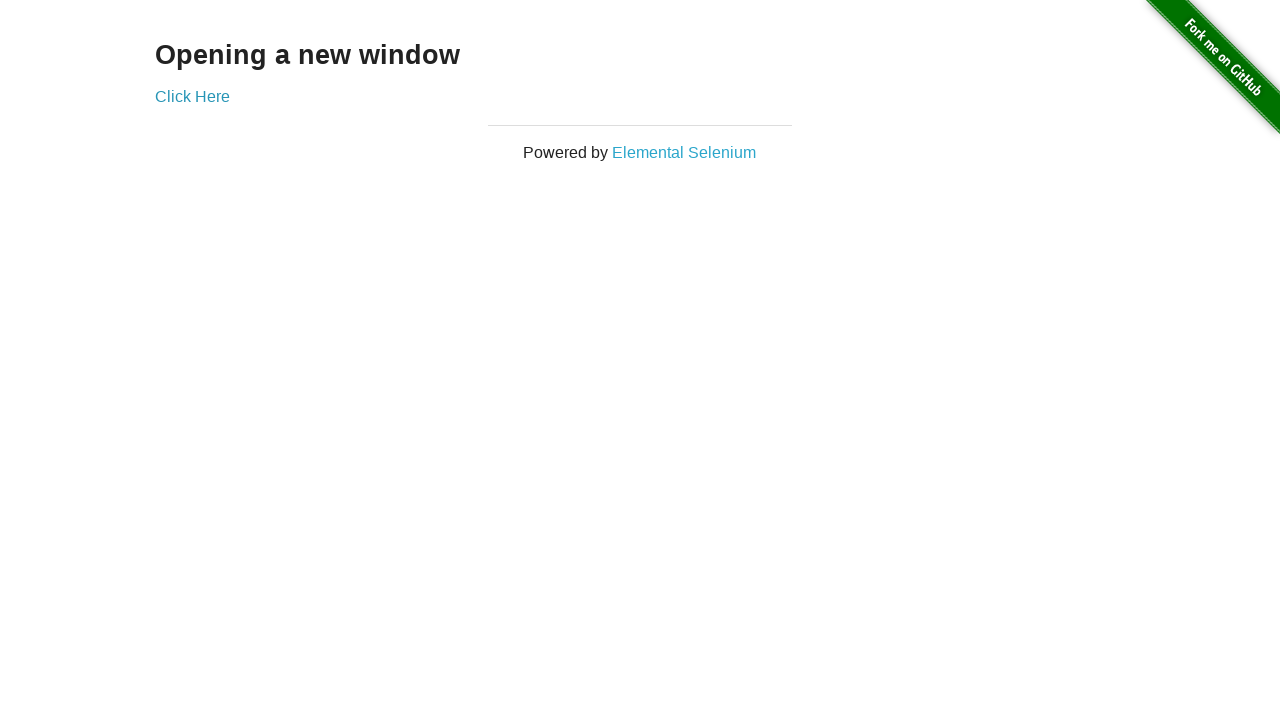